Tests adding specific vegetables (Cucumber, Brocolli, Beetroot) to cart on a grocery shopping practice website by iterating through product list and clicking add buttons for matching items

Starting URL: https://rahulshettyacademy.com/seleniumPractise/

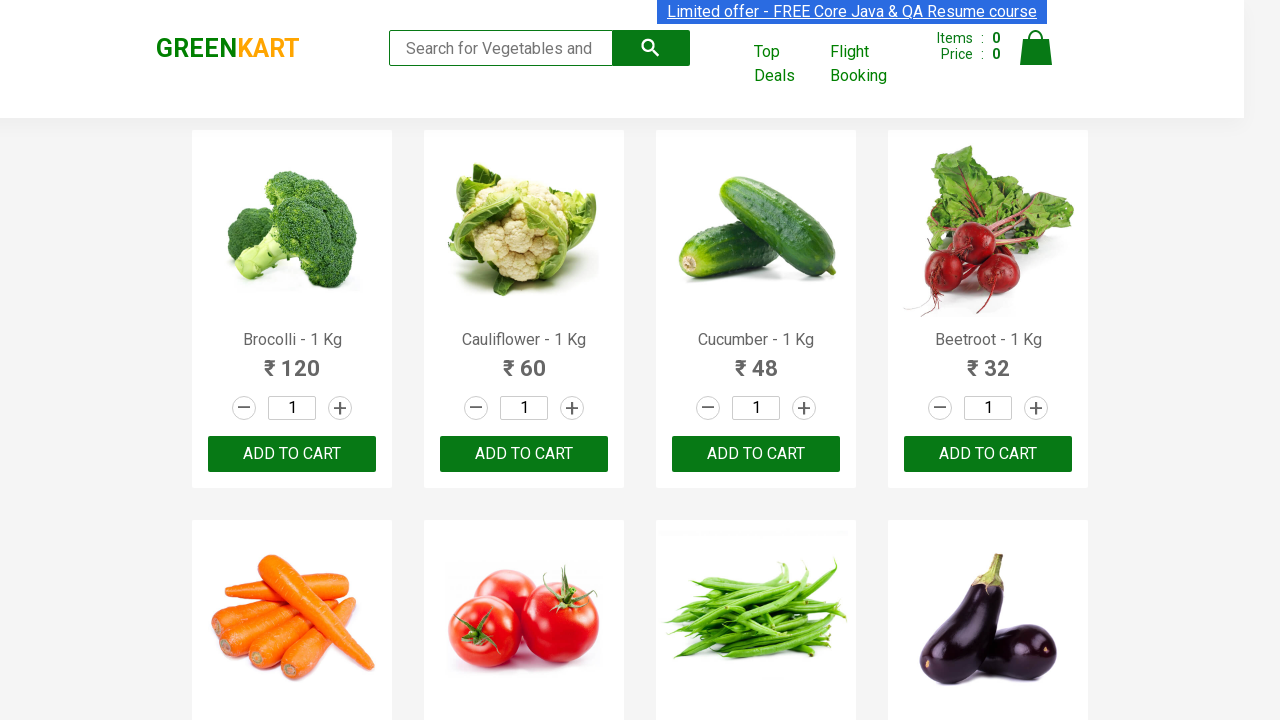

Waited for product list to load on grocery shopping page
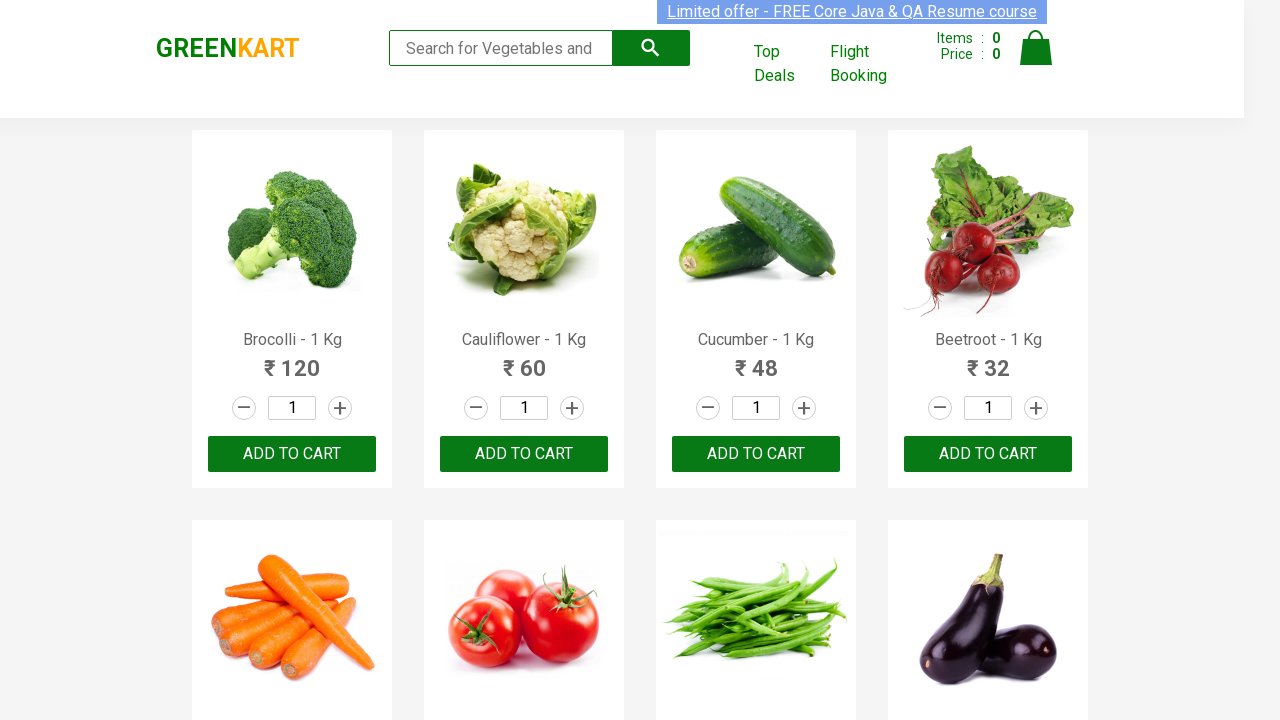

Retrieved all product name elements from page
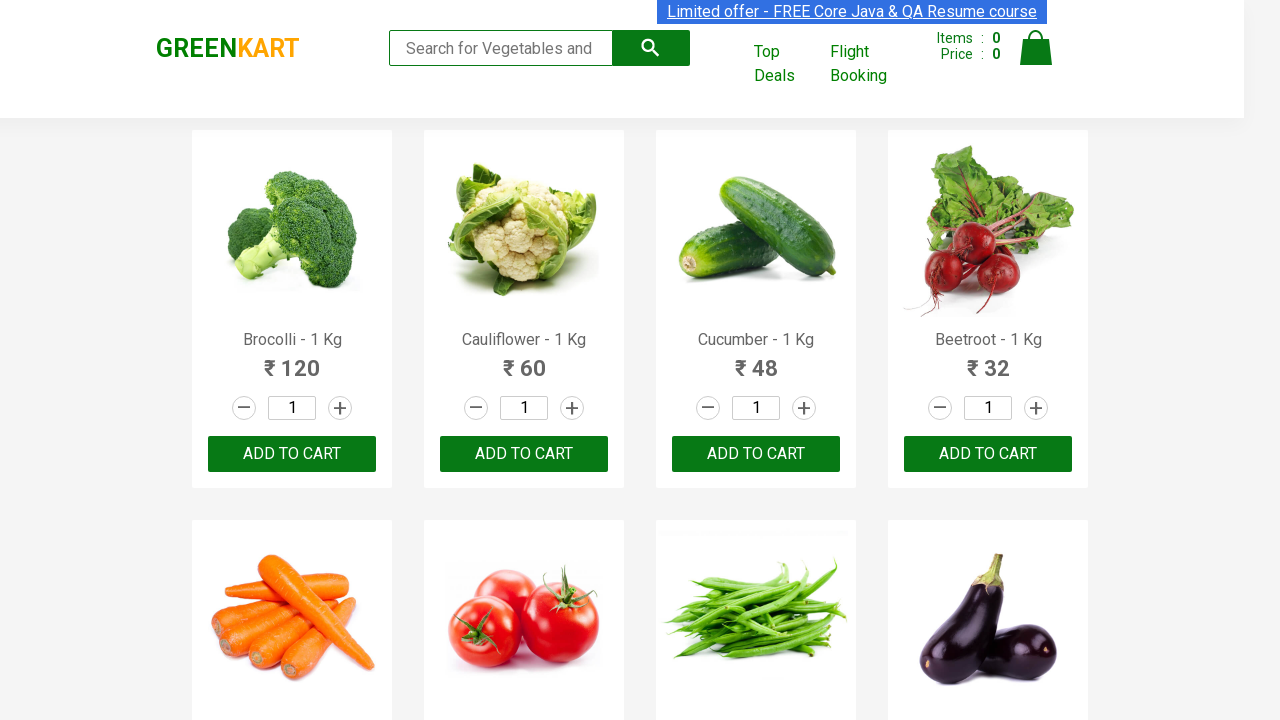

Retrieved all add to cart buttons from product list
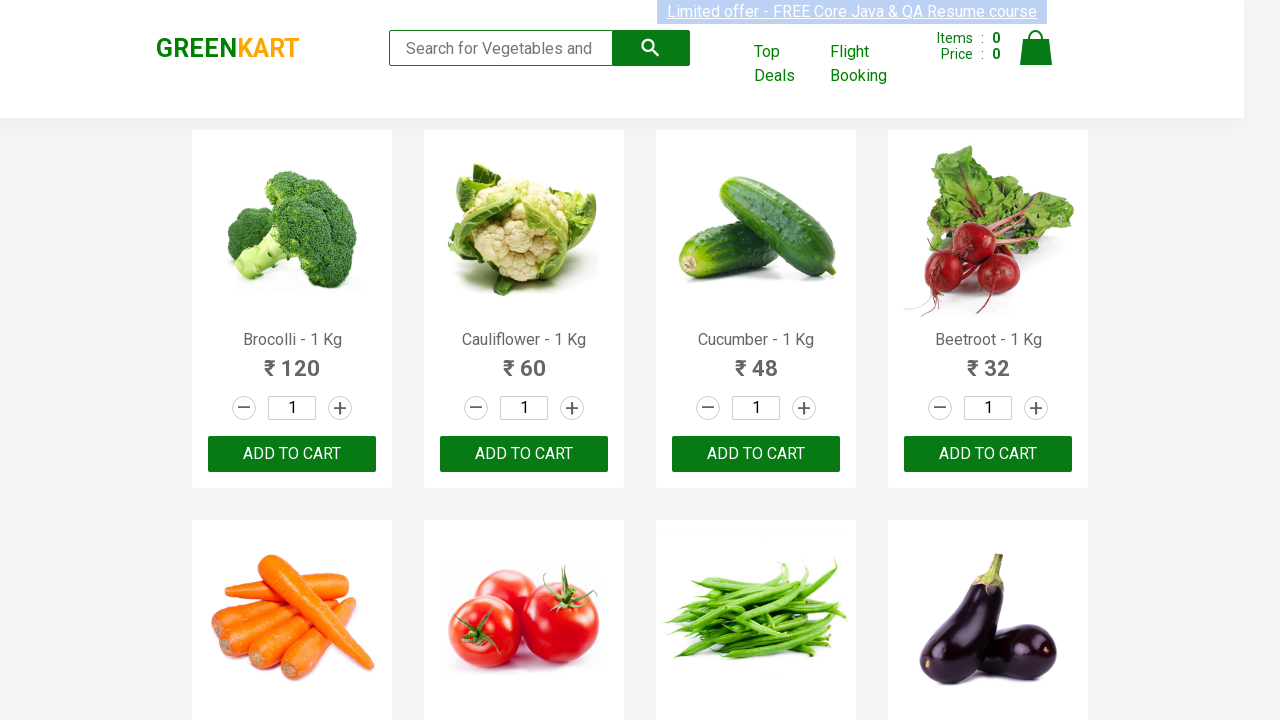

Clicked add to cart button for Brocolli at (292, 454) on div.product-action button >> nth=0
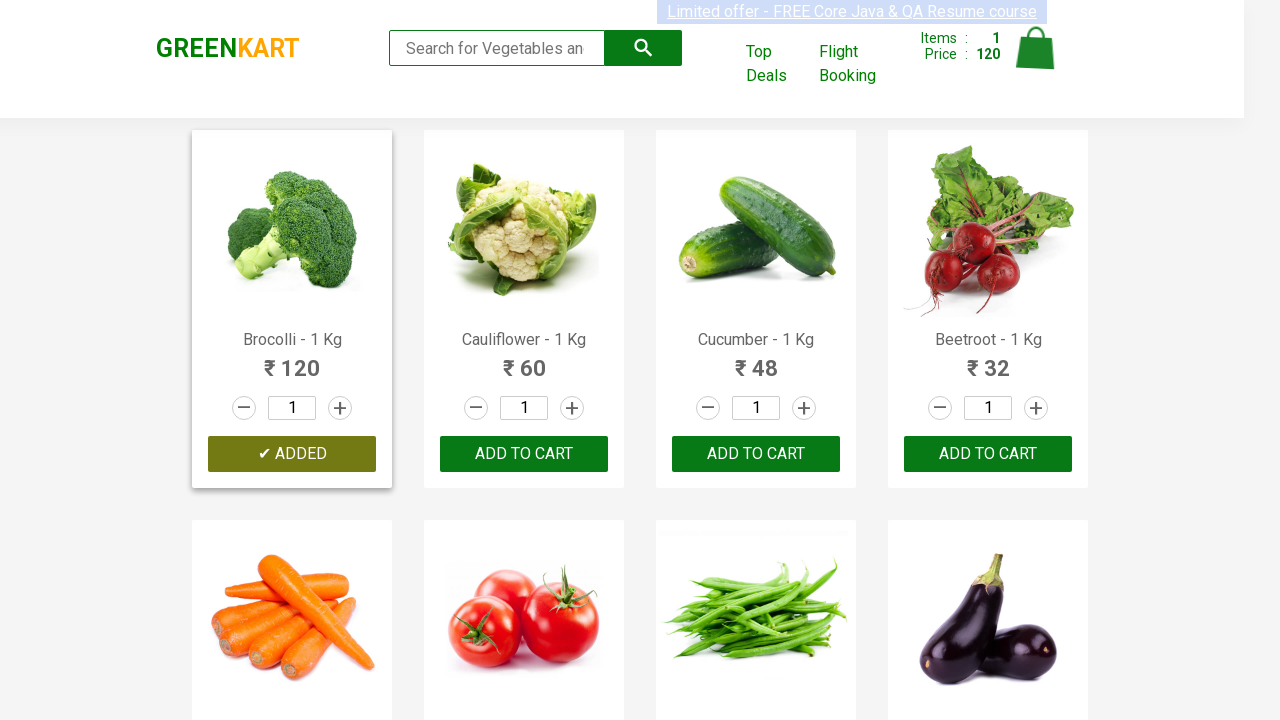

Clicked add to cart button for Cucumber at (756, 454) on div.product-action button >> nth=2
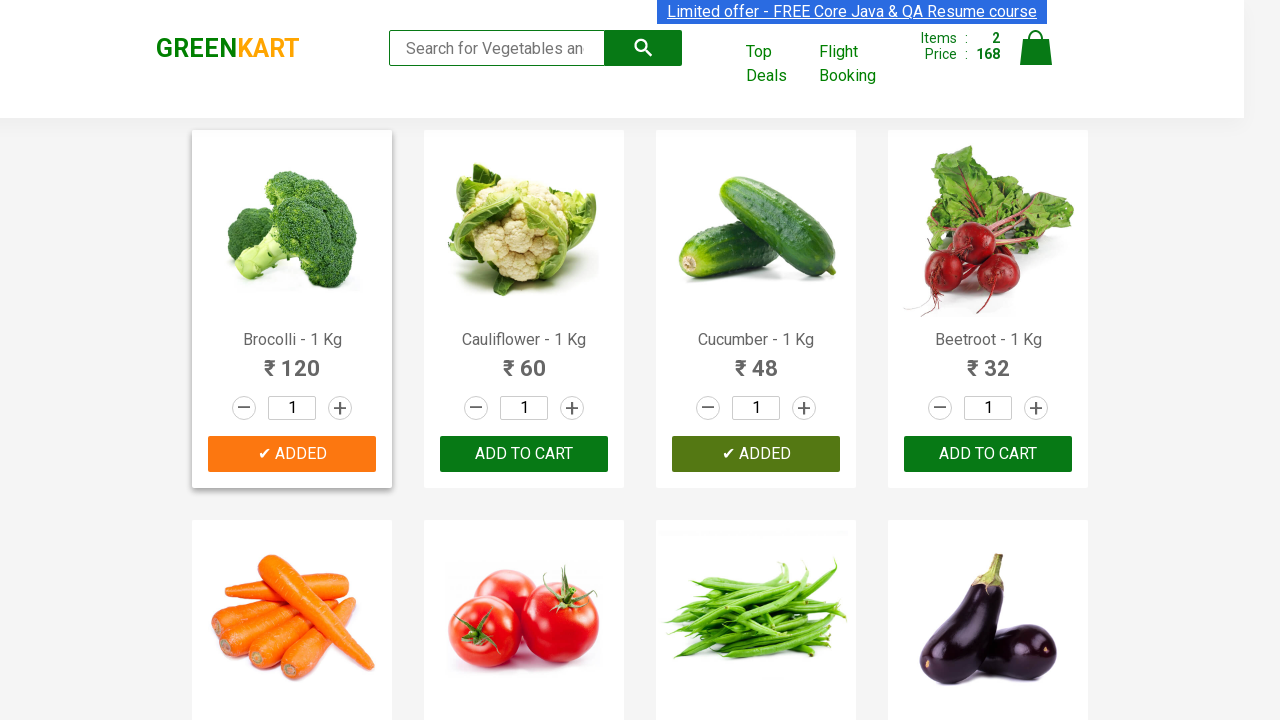

Clicked add to cart button for Beetroot at (988, 454) on div.product-action button >> nth=3
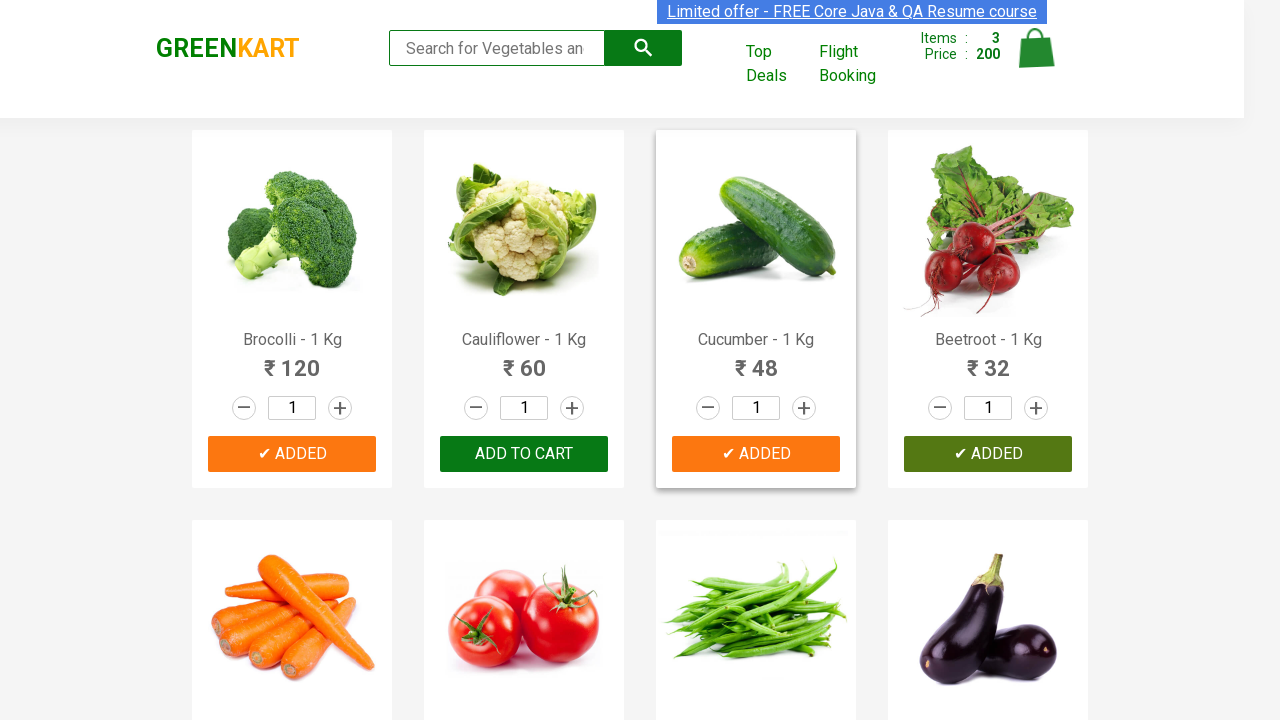

Successfully added all 3 vegetables (Cucumber, Brocolli, Beetroot) to cart
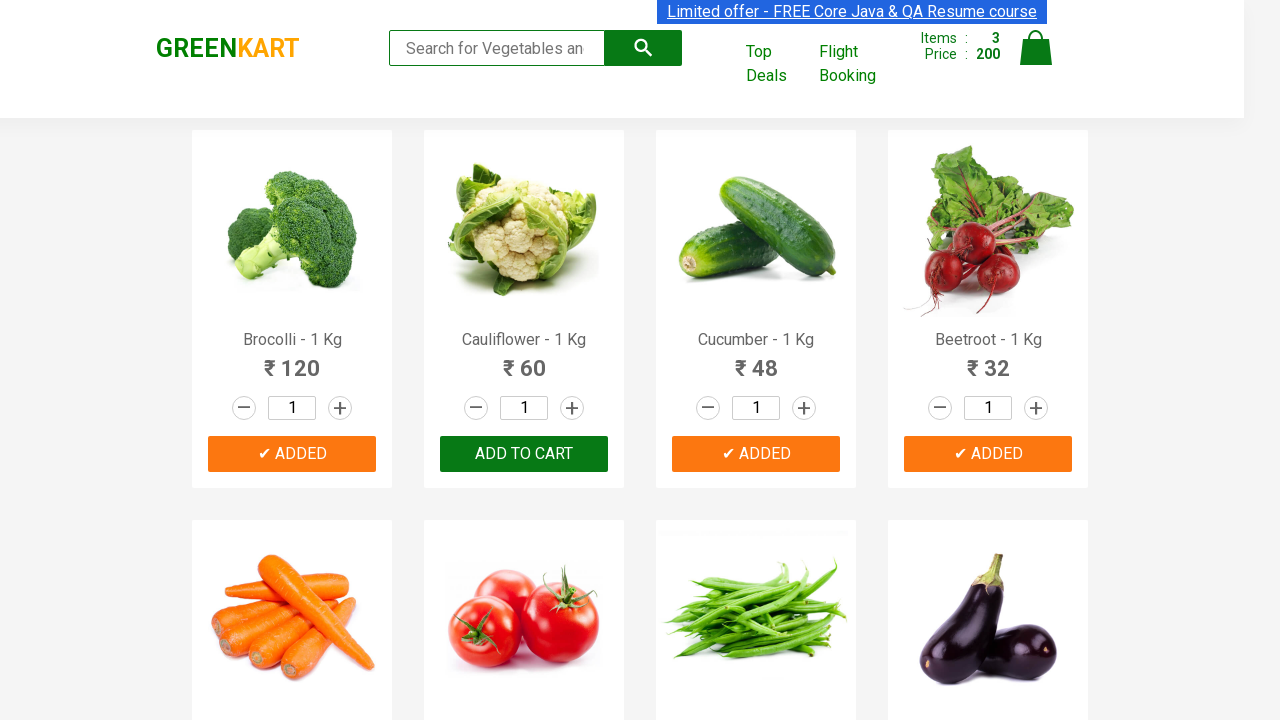

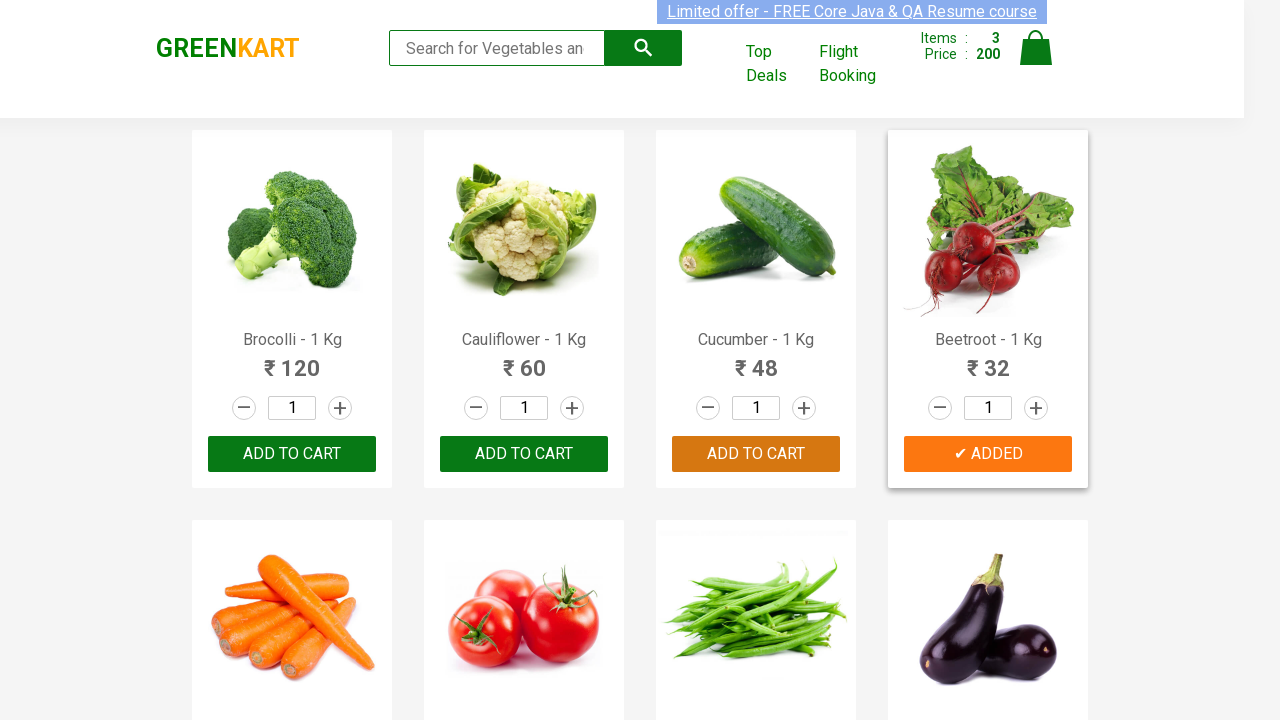